Tests special checkbox selection by clicking checkboxes starting from the 5th one onwards

Starting URL: https://testautomationpractice.blogspot.com/

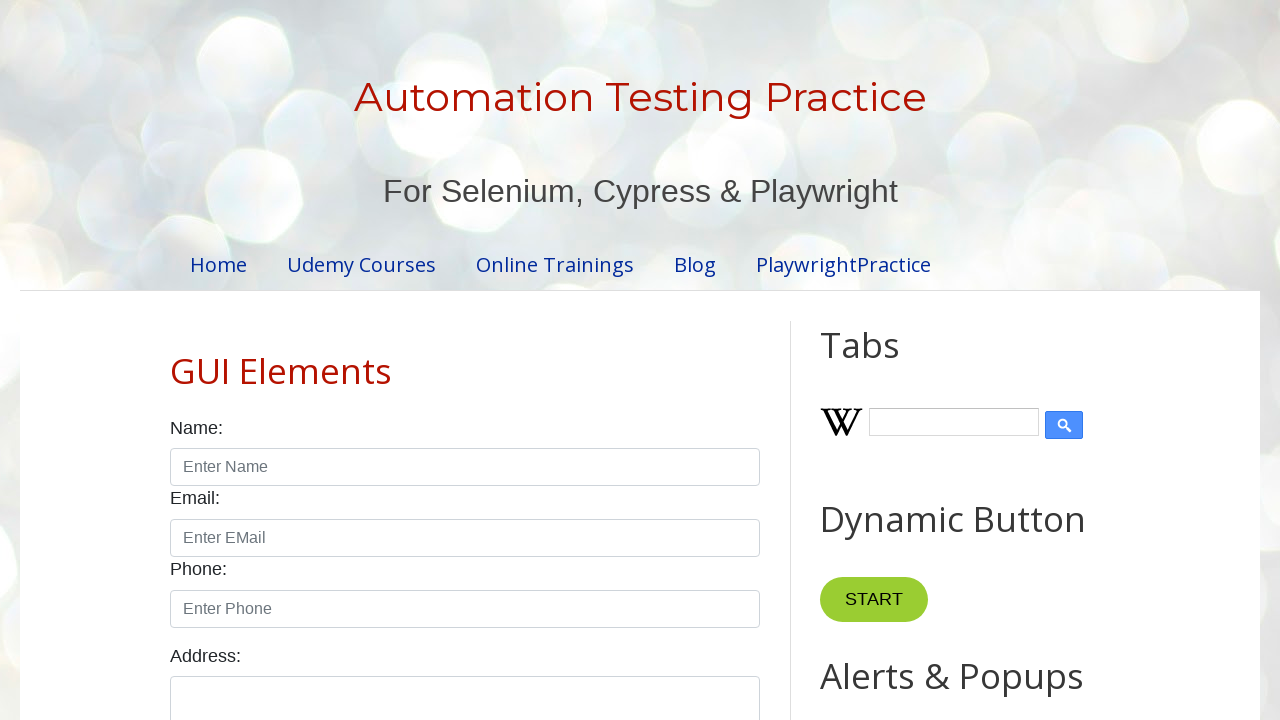

Located all checkboxes with class 'form-check-input'
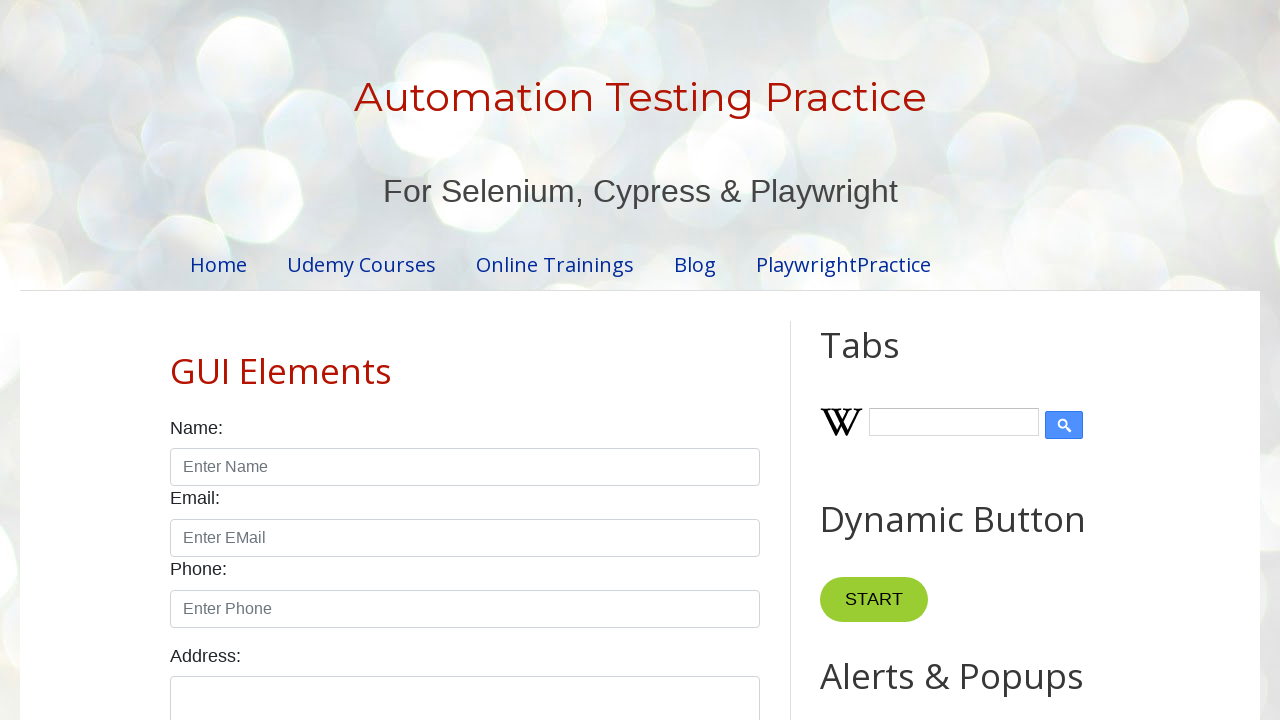

Retrieved total checkbox count: 7
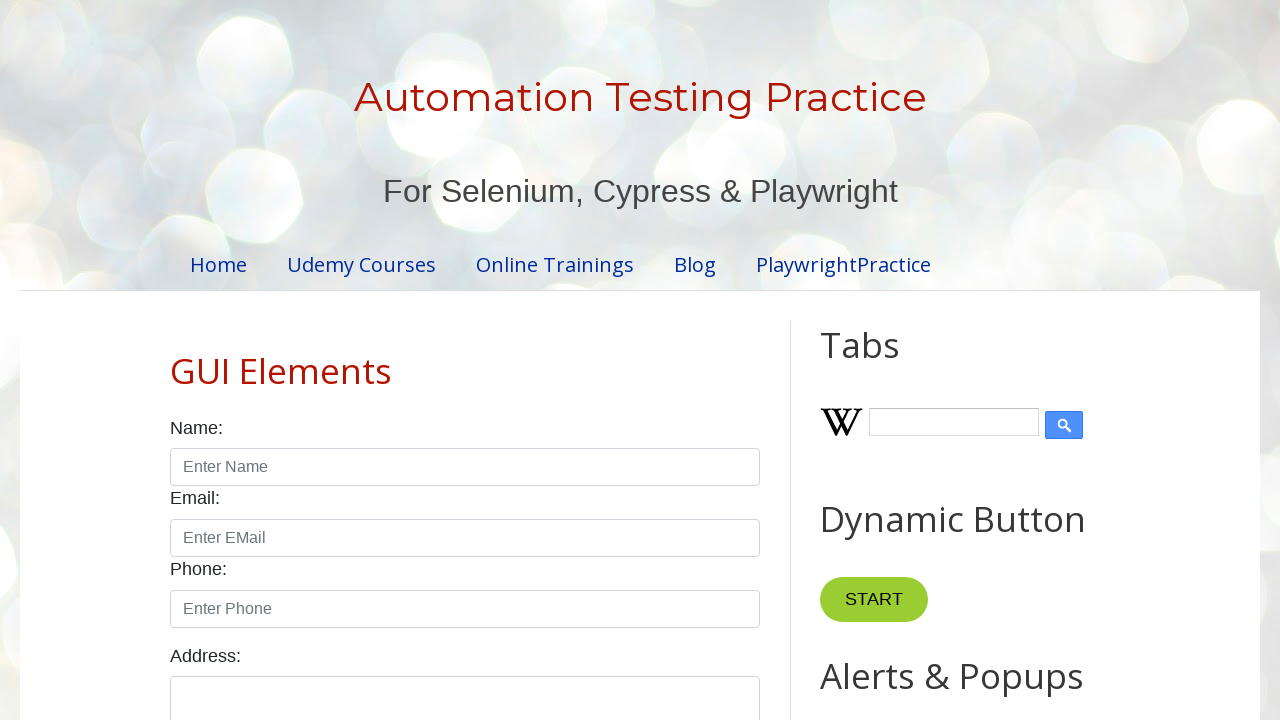

Clicked checkbox at index 4 (5th checkbox onwards) at (604, 360) on xpath=//input[@class='form-check-input' and @type='checkbox'] >> nth=4
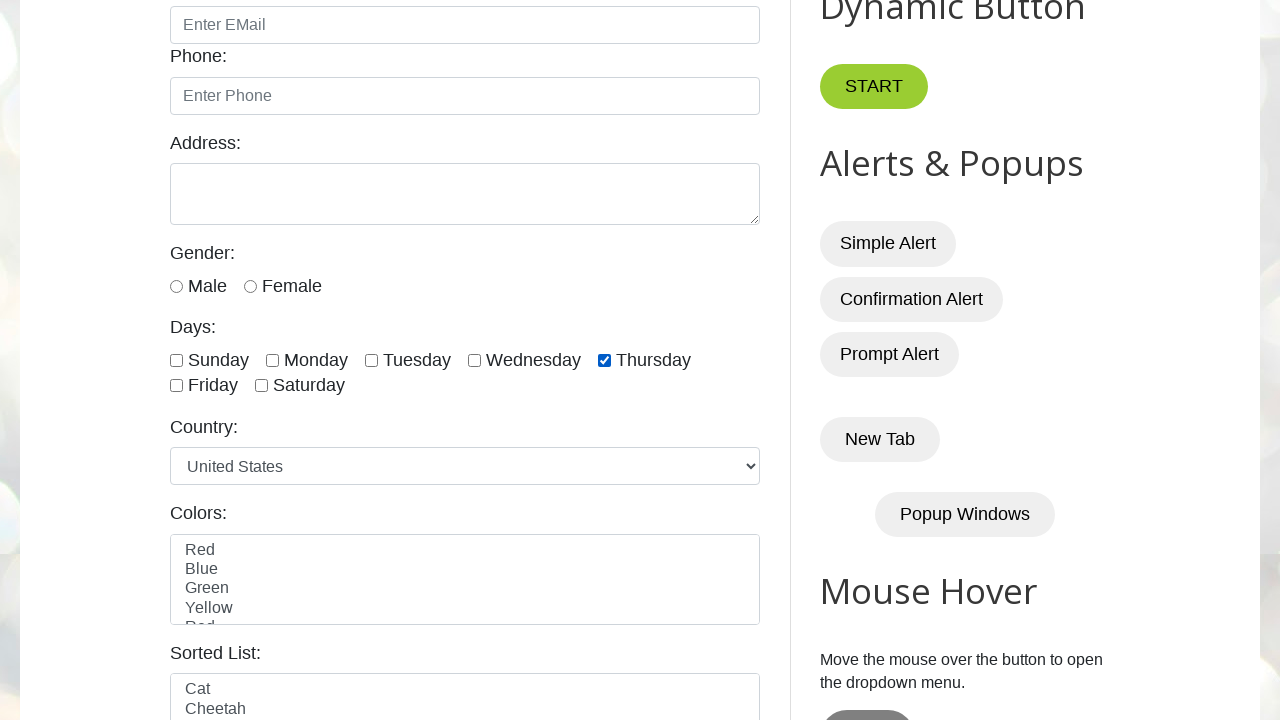

Clicked checkbox at index 5 (5th checkbox onwards) at (176, 386) on xpath=//input[@class='form-check-input' and @type='checkbox'] >> nth=5
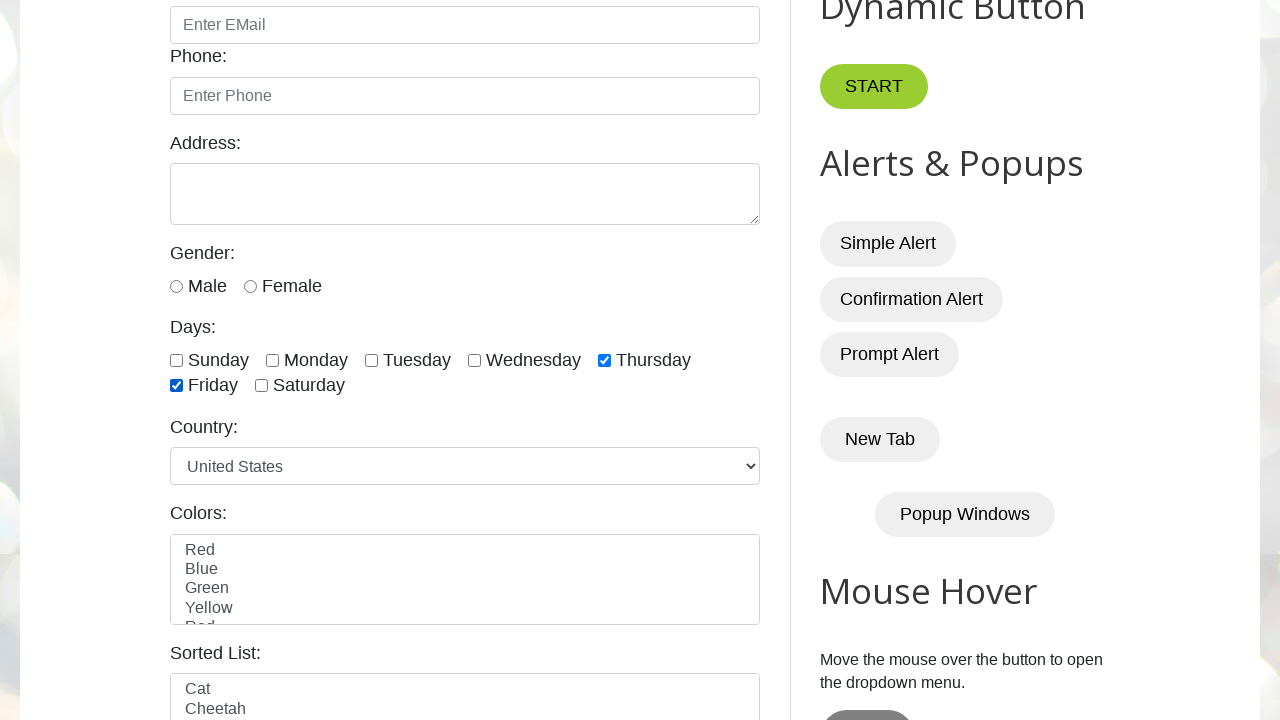

Clicked checkbox at index 6 (5th checkbox onwards) at (262, 386) on xpath=//input[@class='form-check-input' and @type='checkbox'] >> nth=6
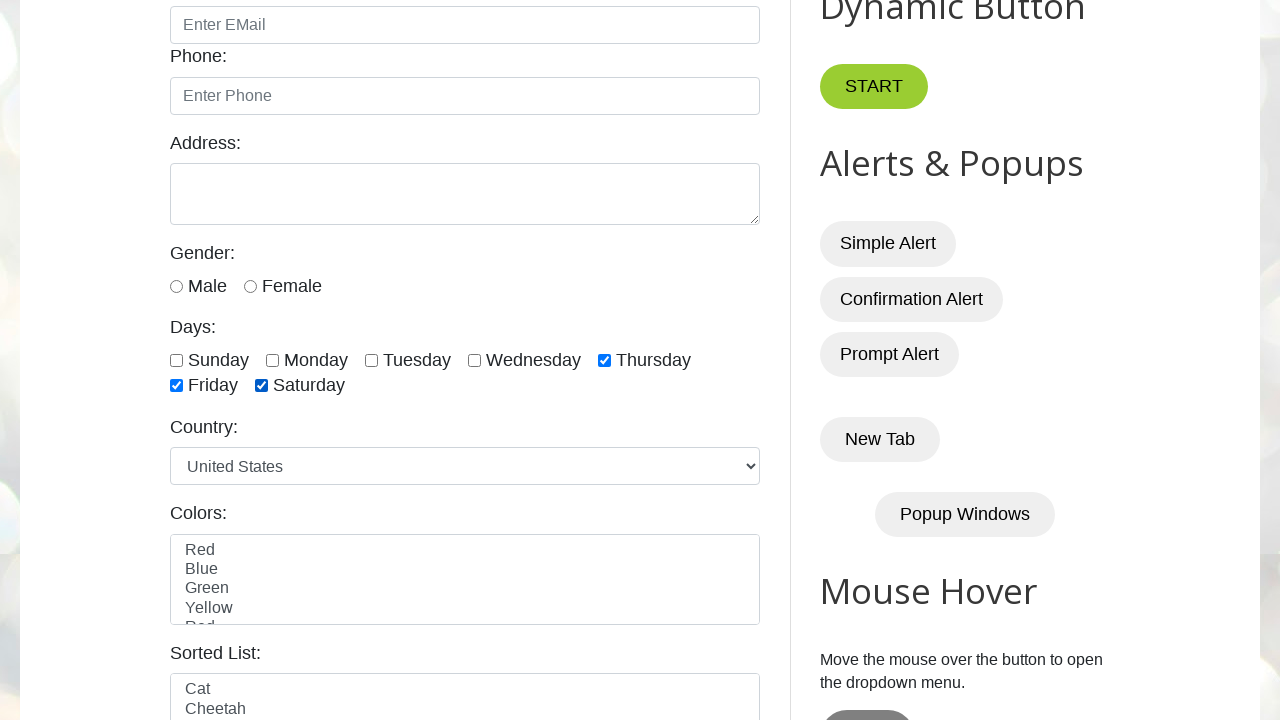

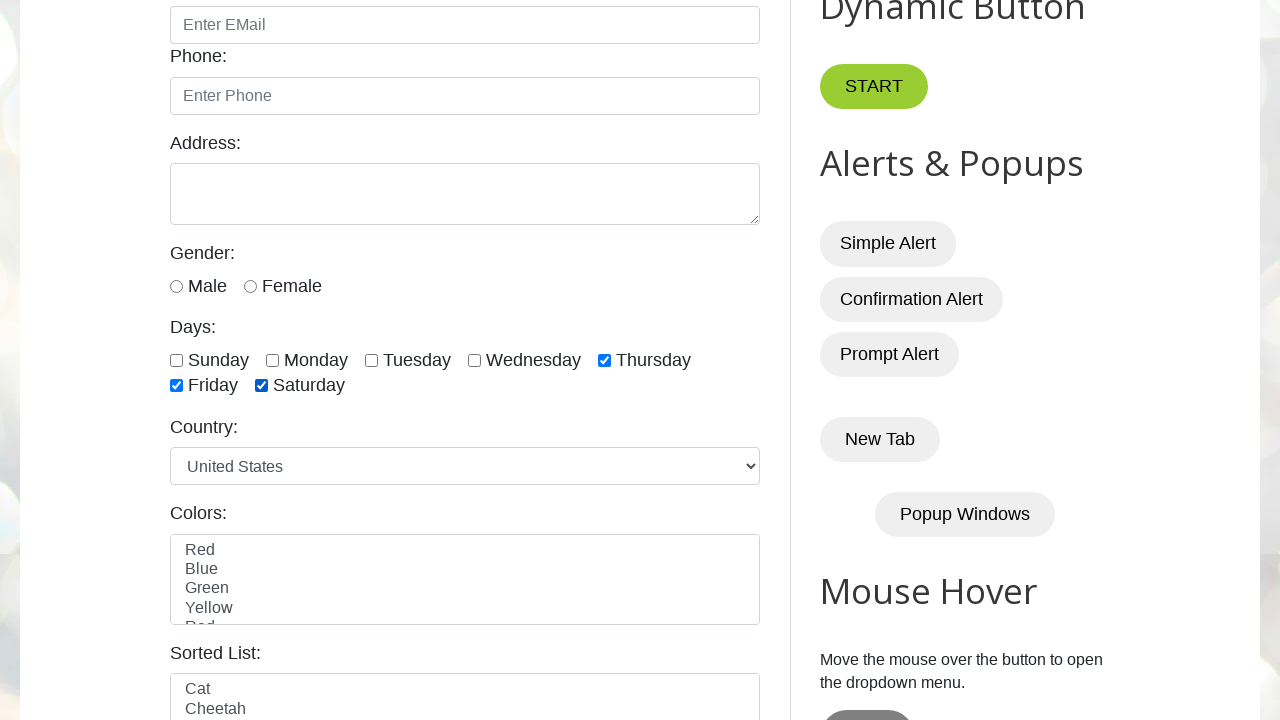